Tests clicking a link that returns HTTP 301 Moved status and verifies the response message

Starting URL: https://demoqa.com/links

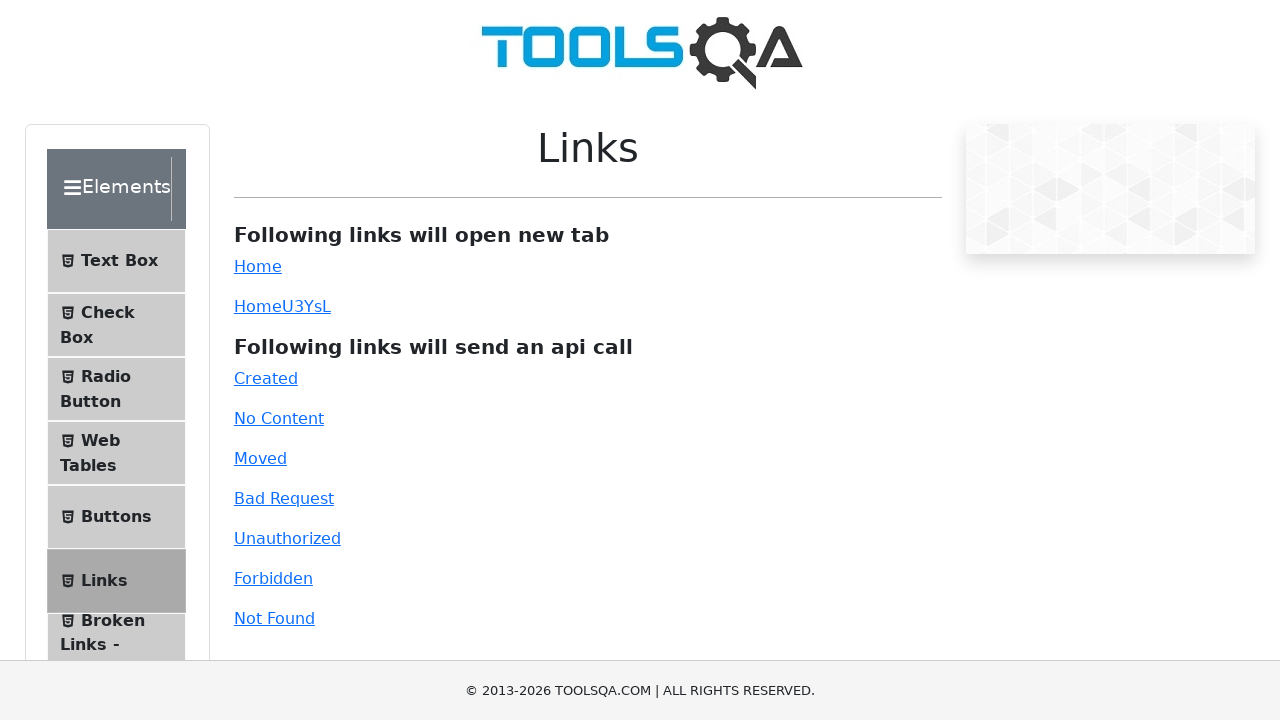

Clicked the moved link to trigger HTTP 301 response at (260, 458) on #moved
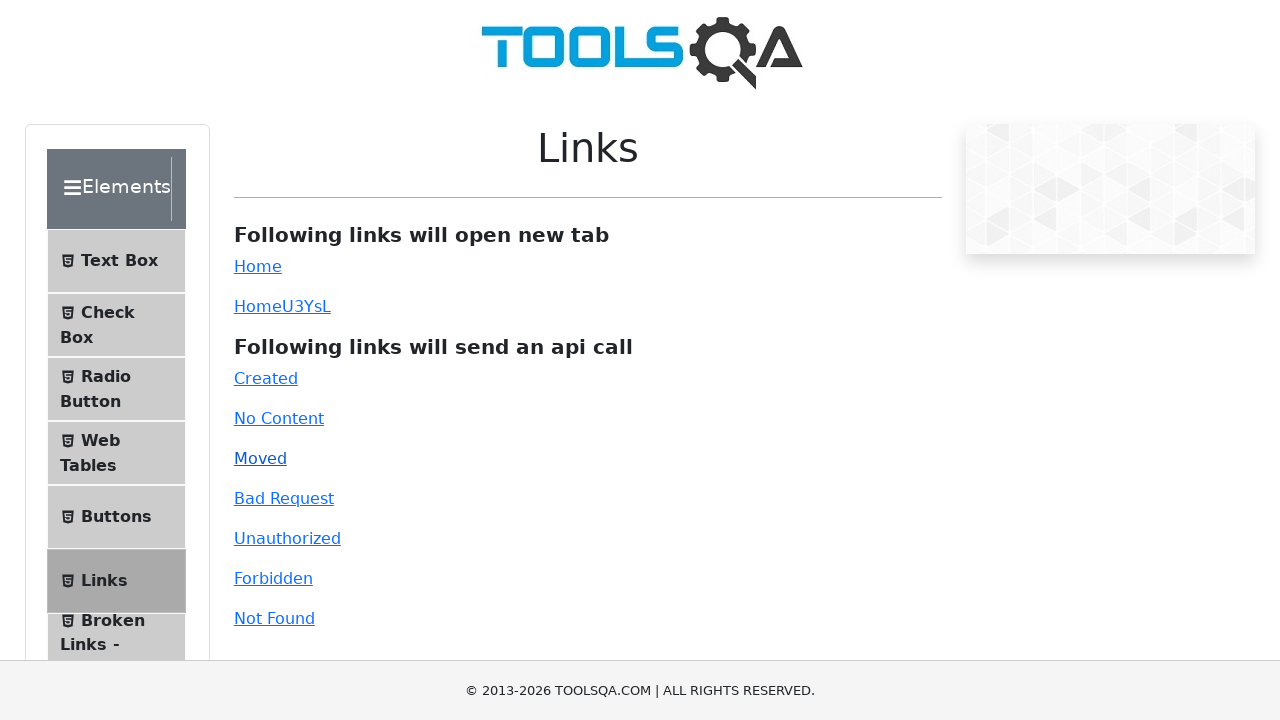

Response message appeared after clicking moved link
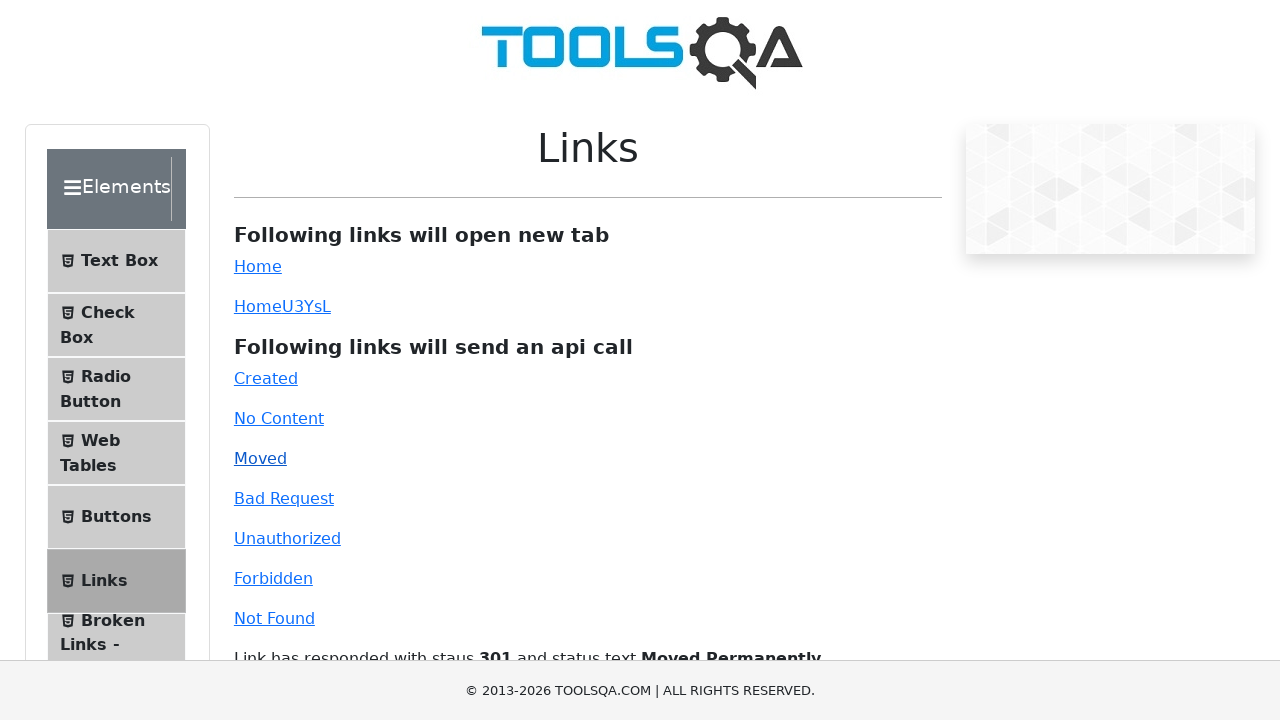

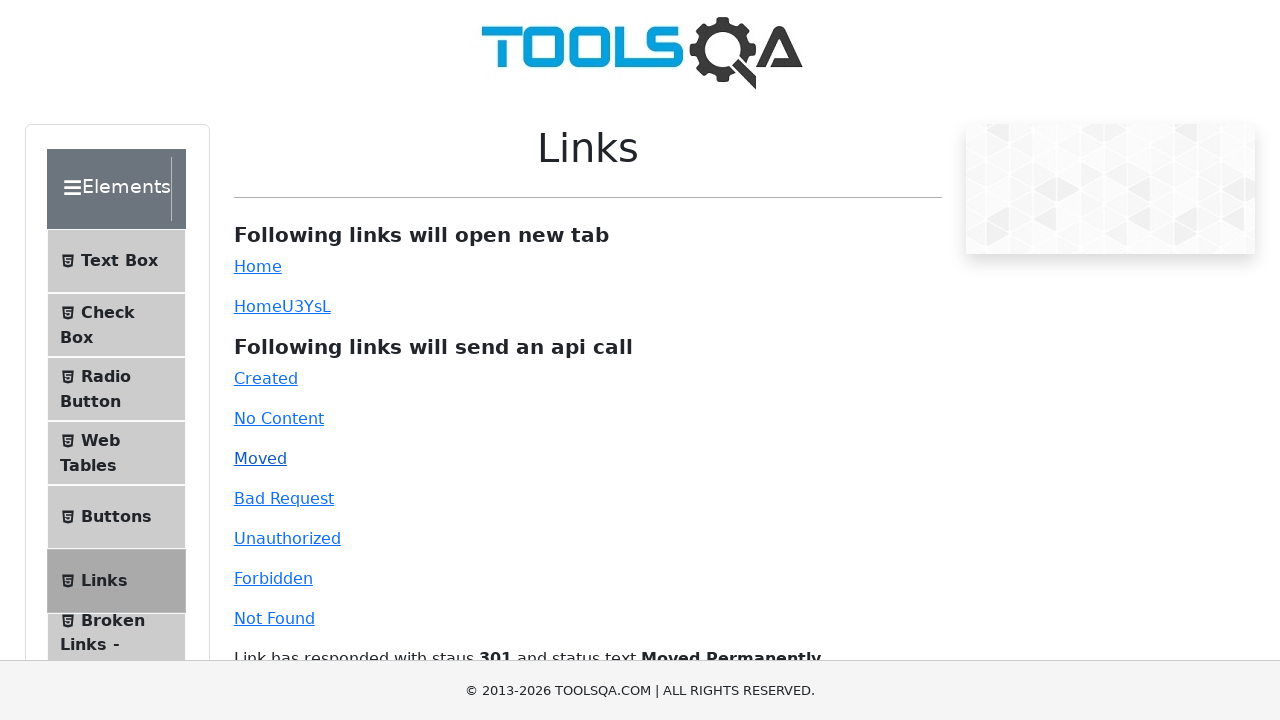